Tests opting out of A/B tests by adding an opt-out cookie after visiting the page, then refreshing to verify the page changes from A/B test variant to non-test version.

Starting URL: http://the-internet.herokuapp.com/abtest

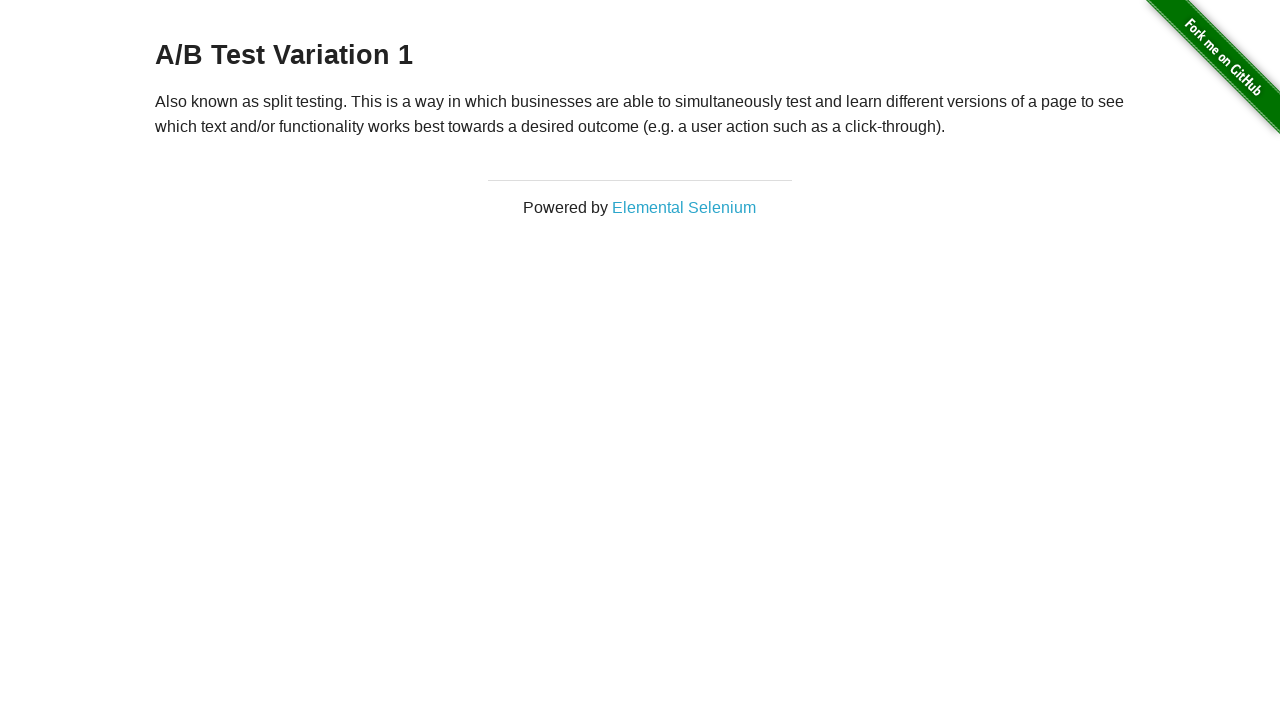

Retrieved initial heading text from page
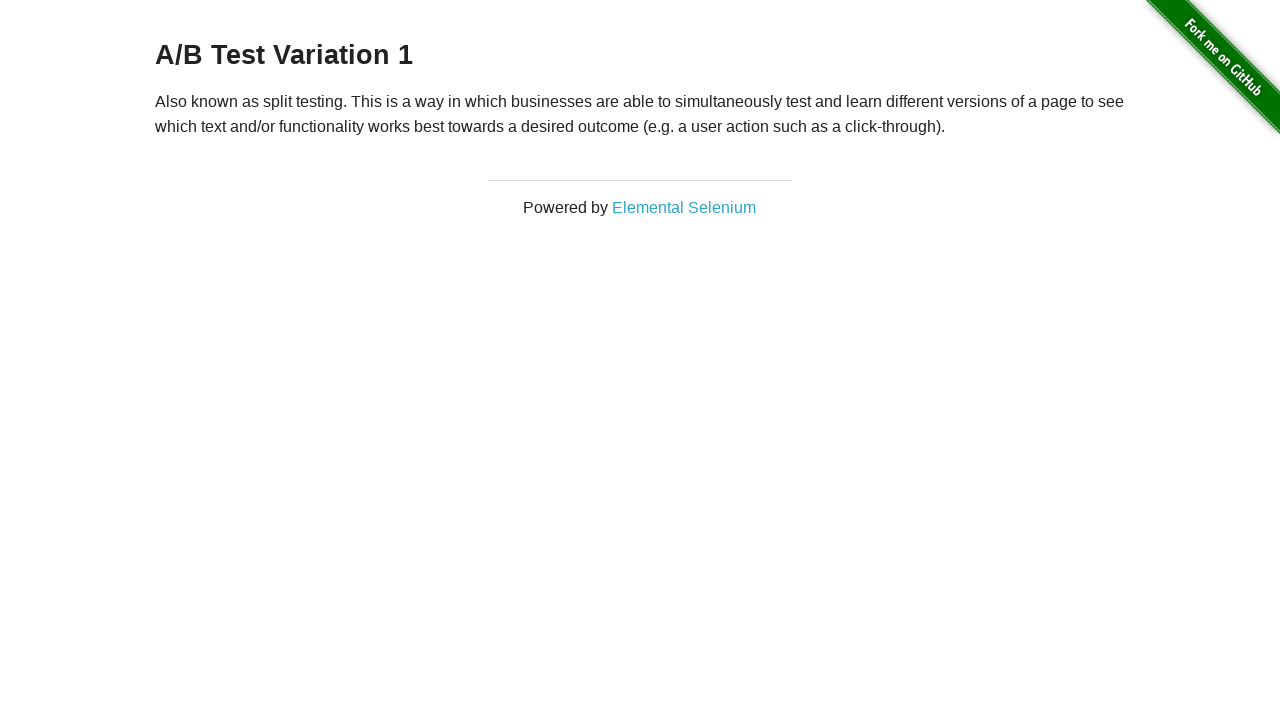

Verified initial heading starts with 'A/B Test'
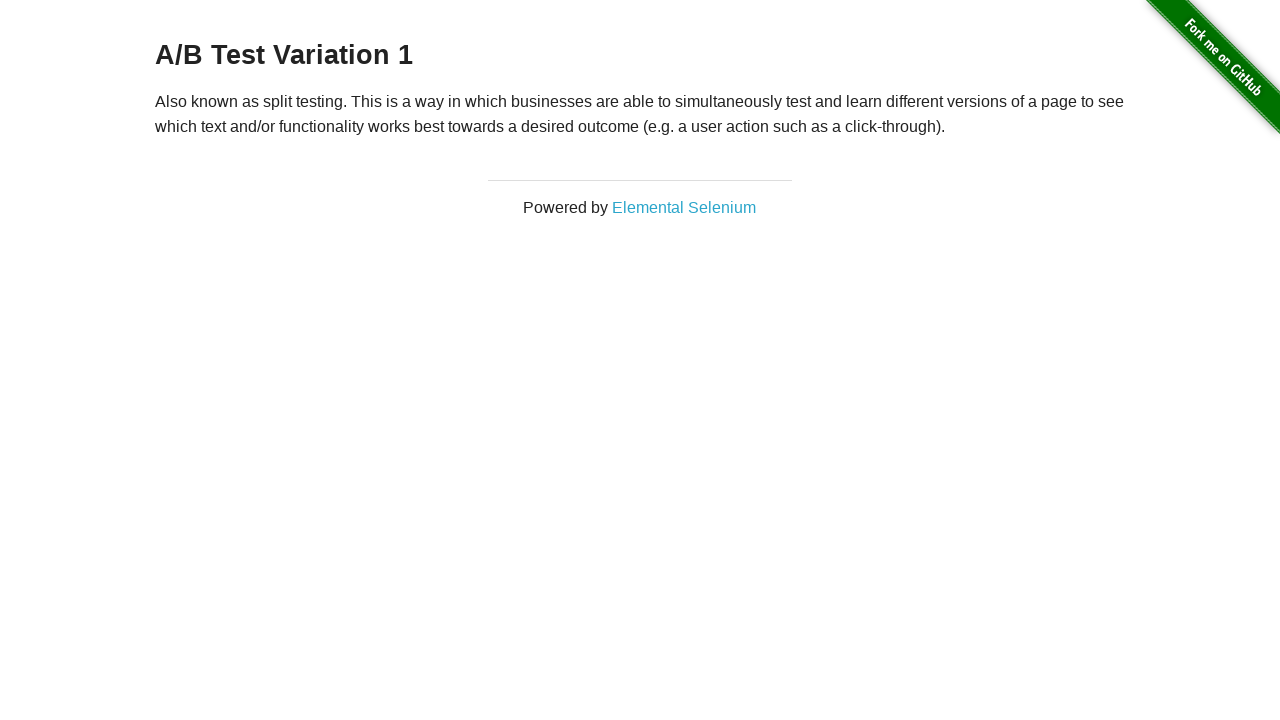

Added optimizelyOptOut cookie to opt out of A/B testing
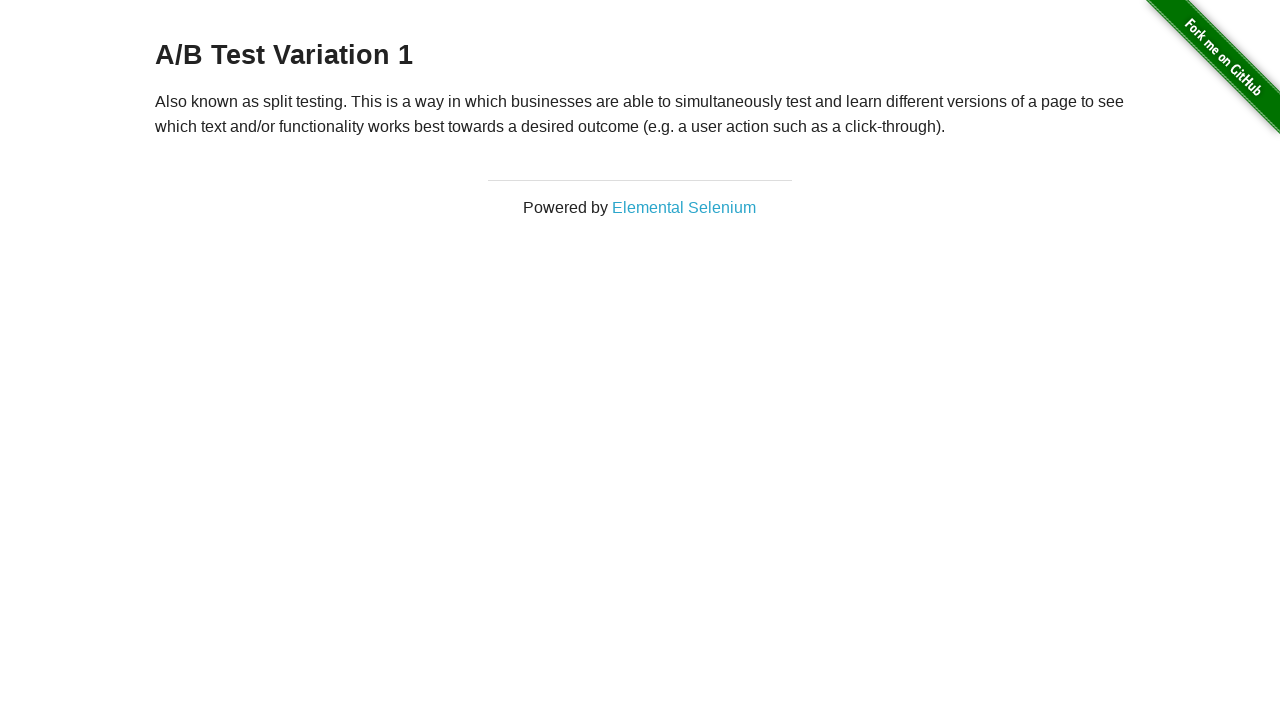

Refreshed page to apply opt-out cookie
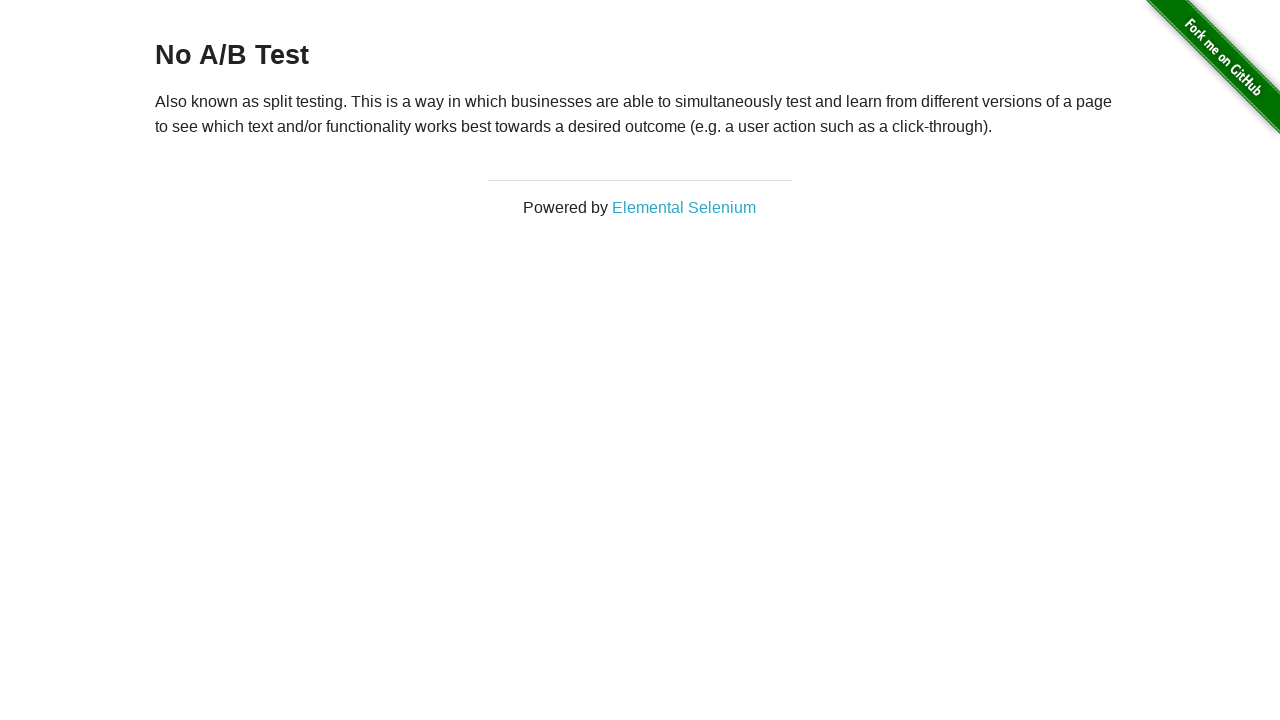

Retrieved heading text after page refresh
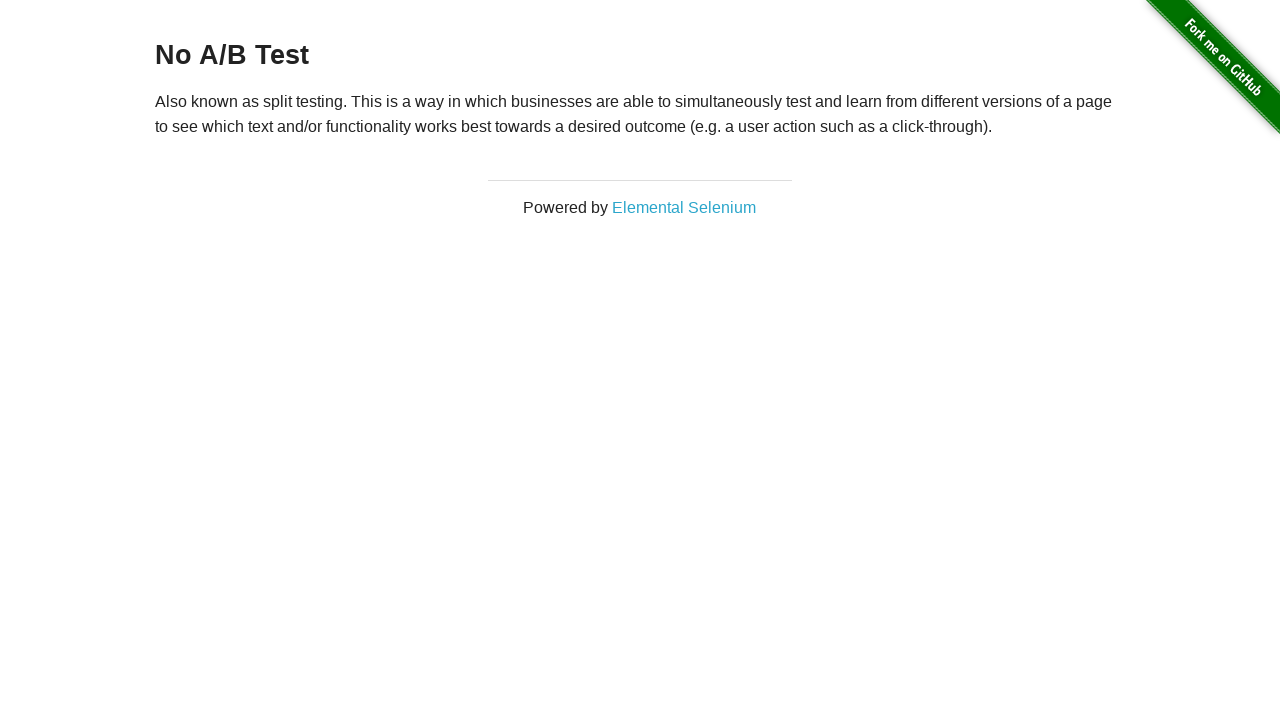

Verified heading now starts with 'No A/B Test' confirming opt-out success
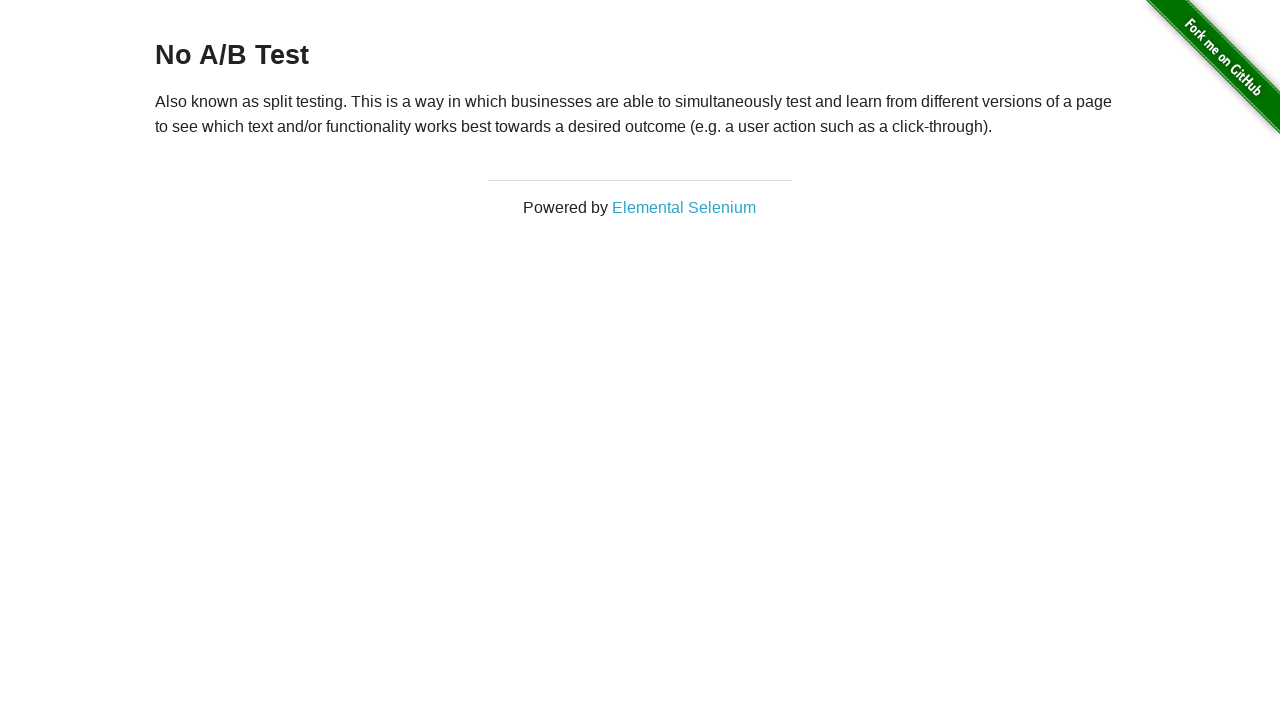

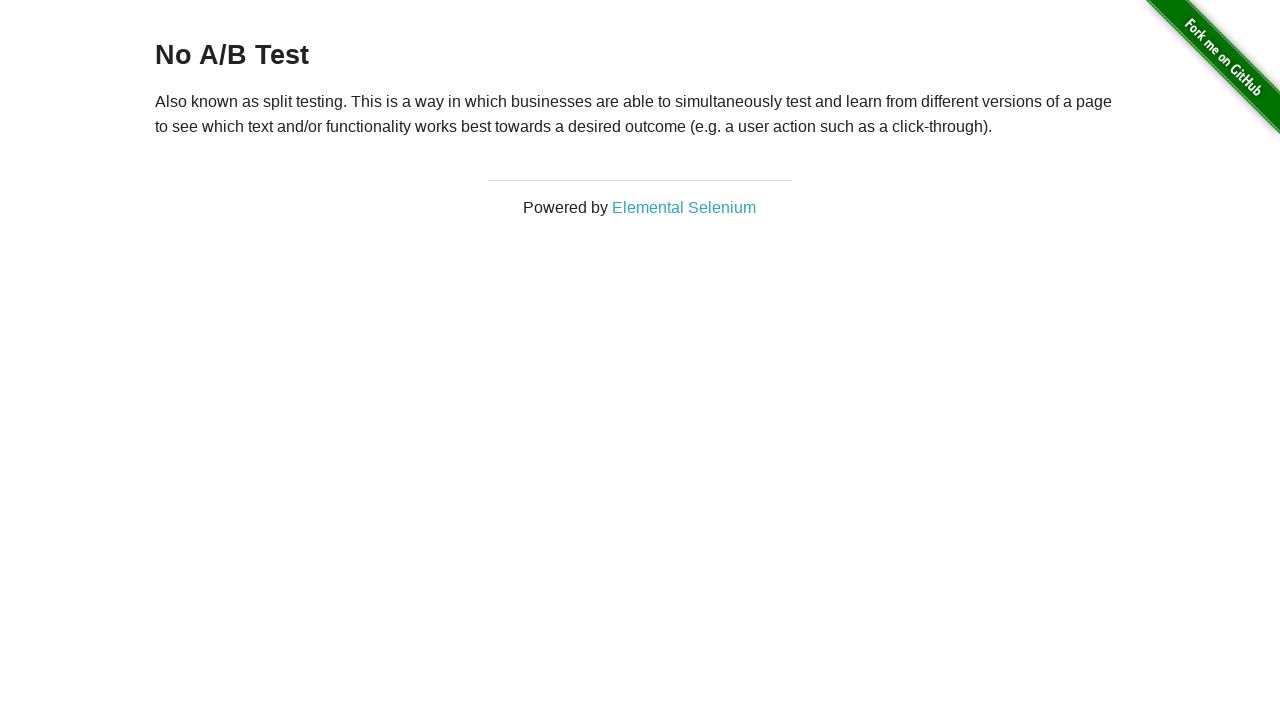